Tests the contact form by filling in email, name, and message fields, then submitting the form and handling the confirmation alert

Starting URL: https://www.demoblaze.com/

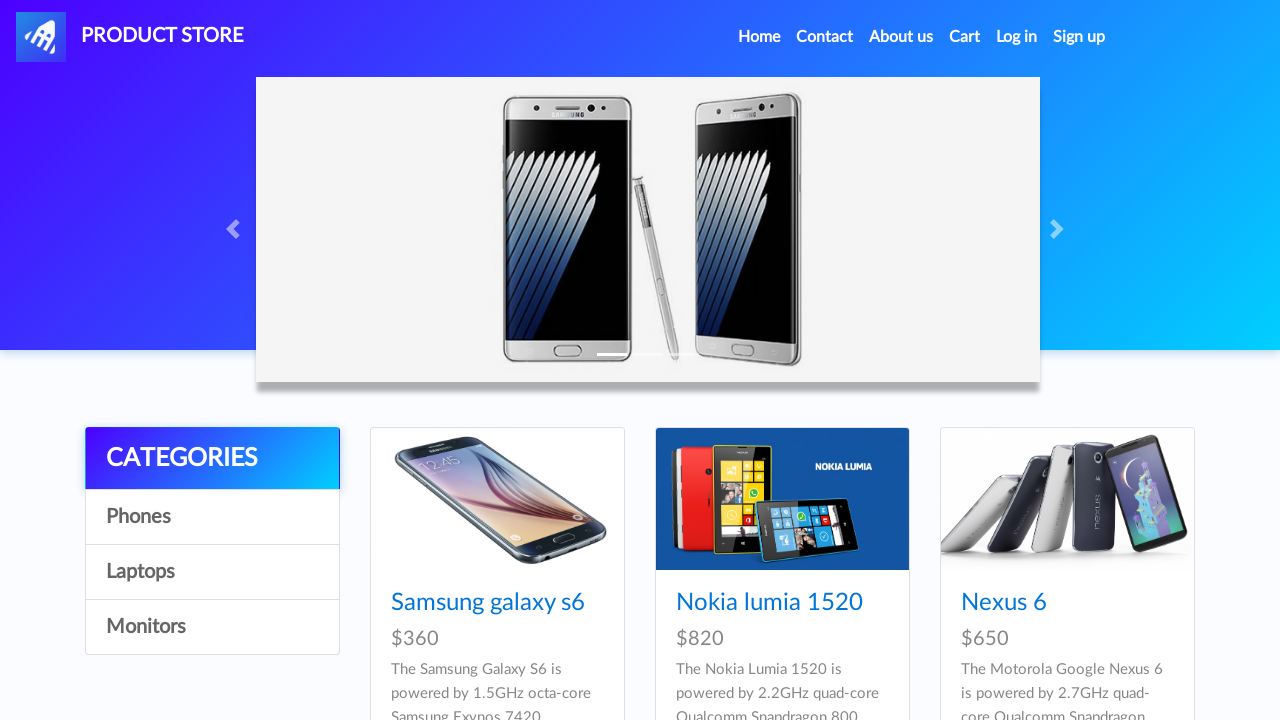

Clicked on Contact link to open contact form at (825, 37) on a:has-text('Contact')
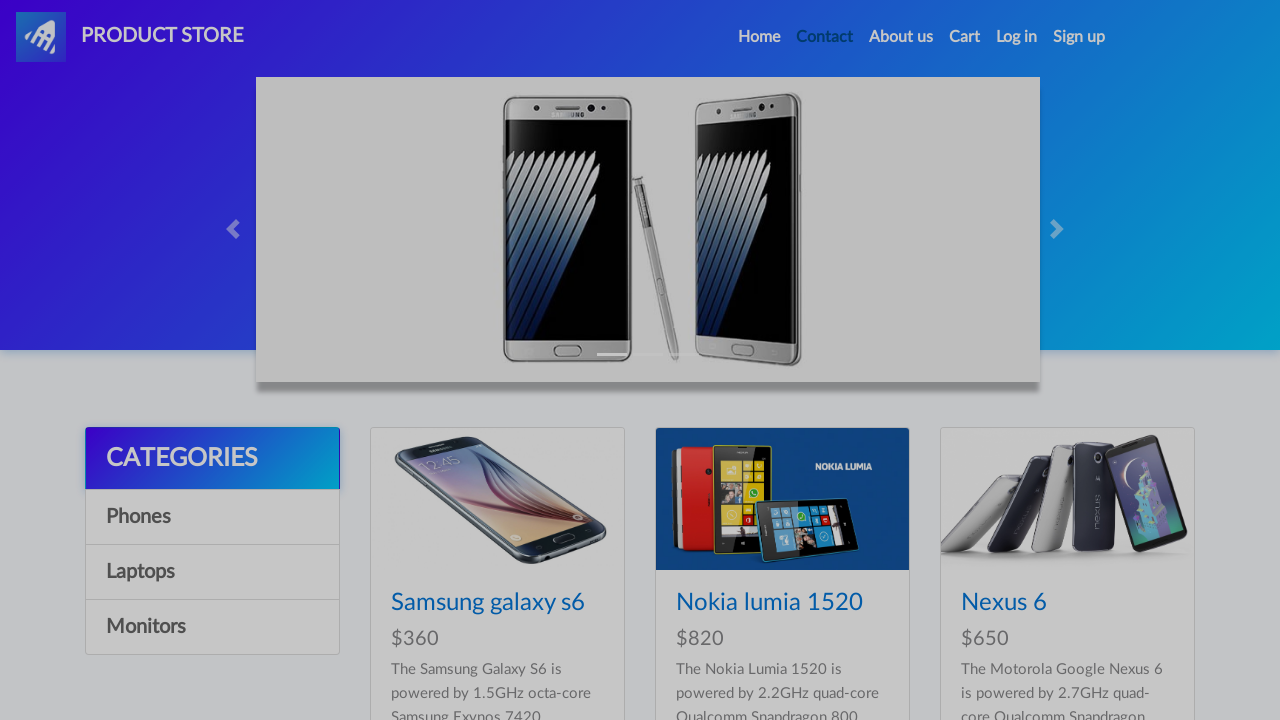

Contact modal appeared with email field visible
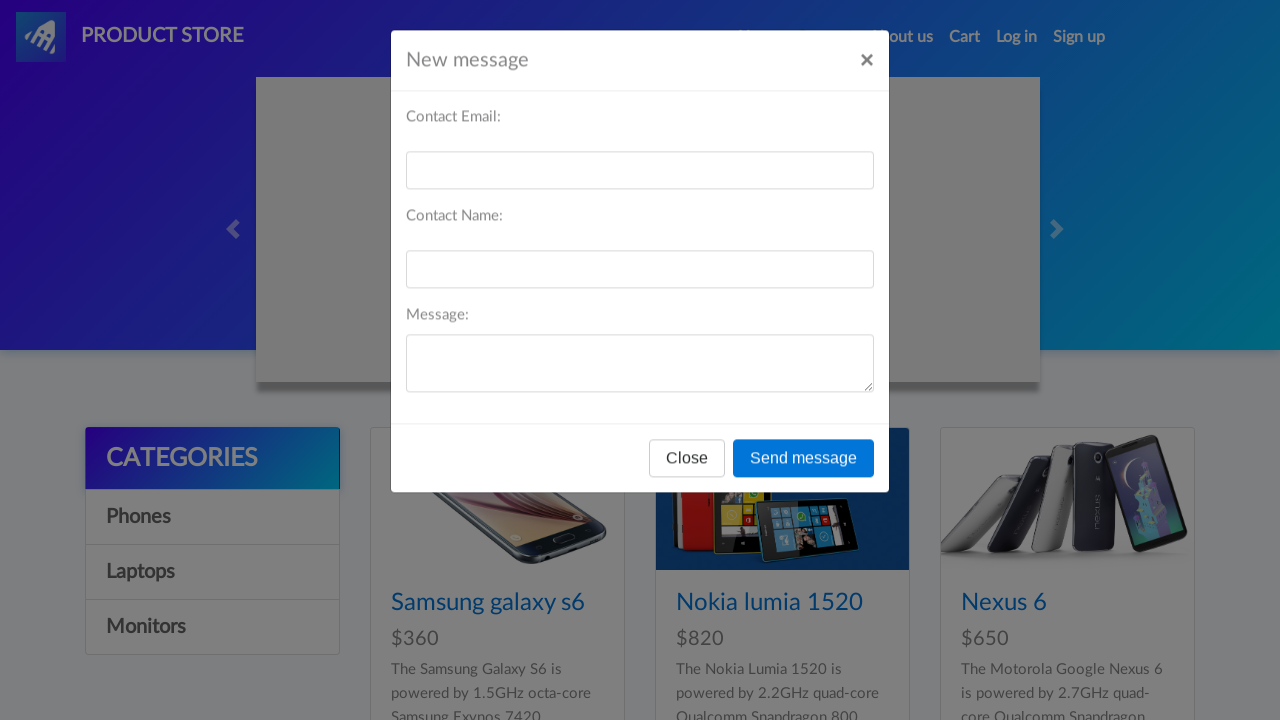

Filled email field with 'jane.smith@example.com' on #recipient-email
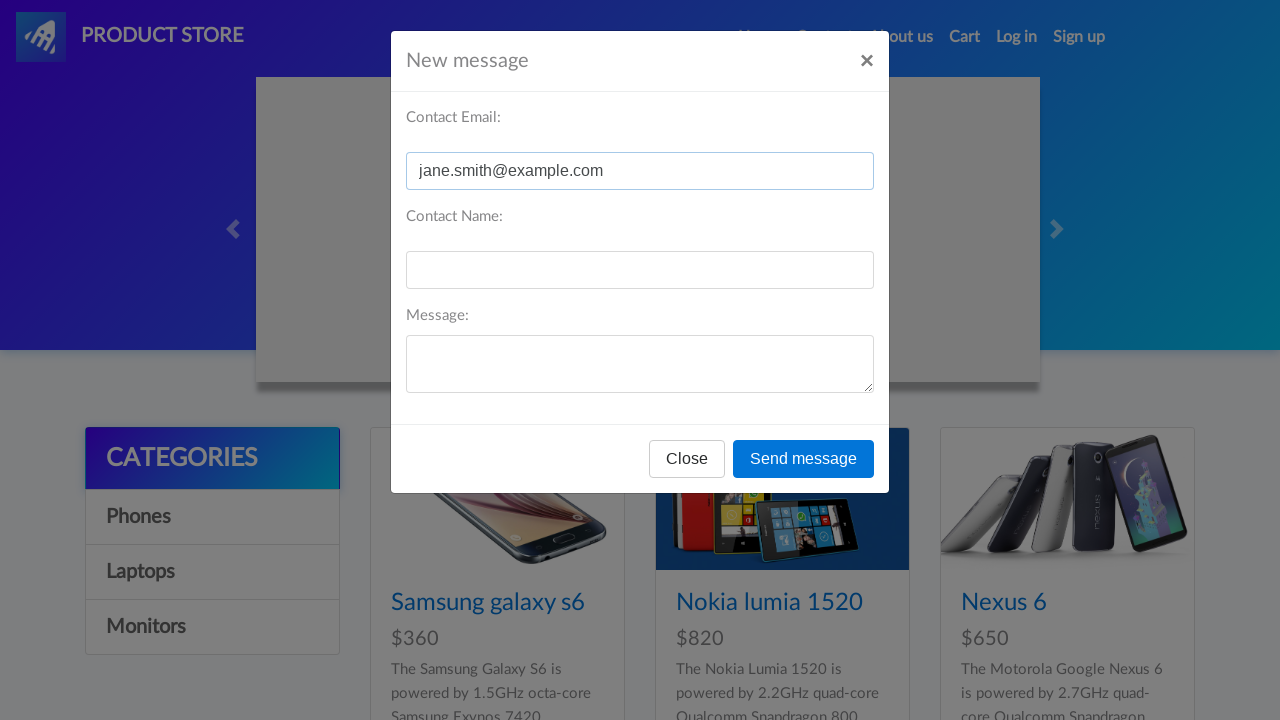

Filled name field with 'Jane Smith' on #recipient-name
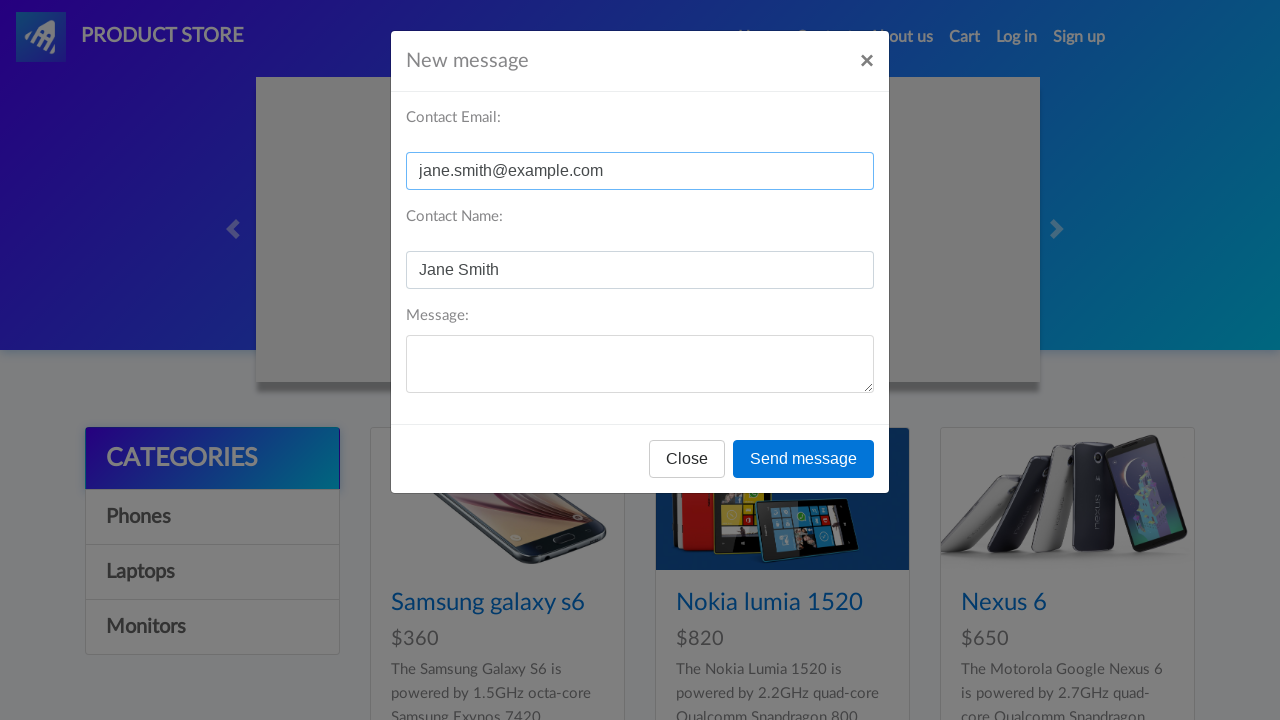

Filled message field with product inquiry on #message-text
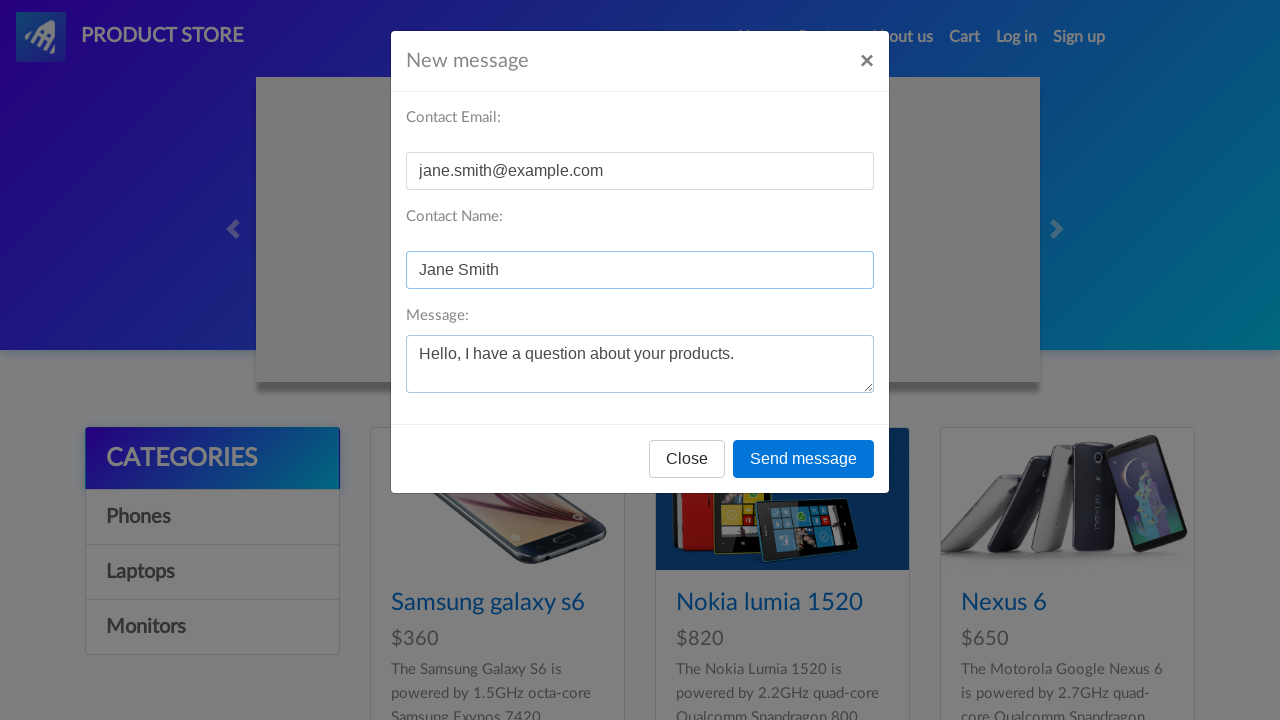

Clicked Send message button to submit contact form at (804, 459) on button:has-text('Send message')
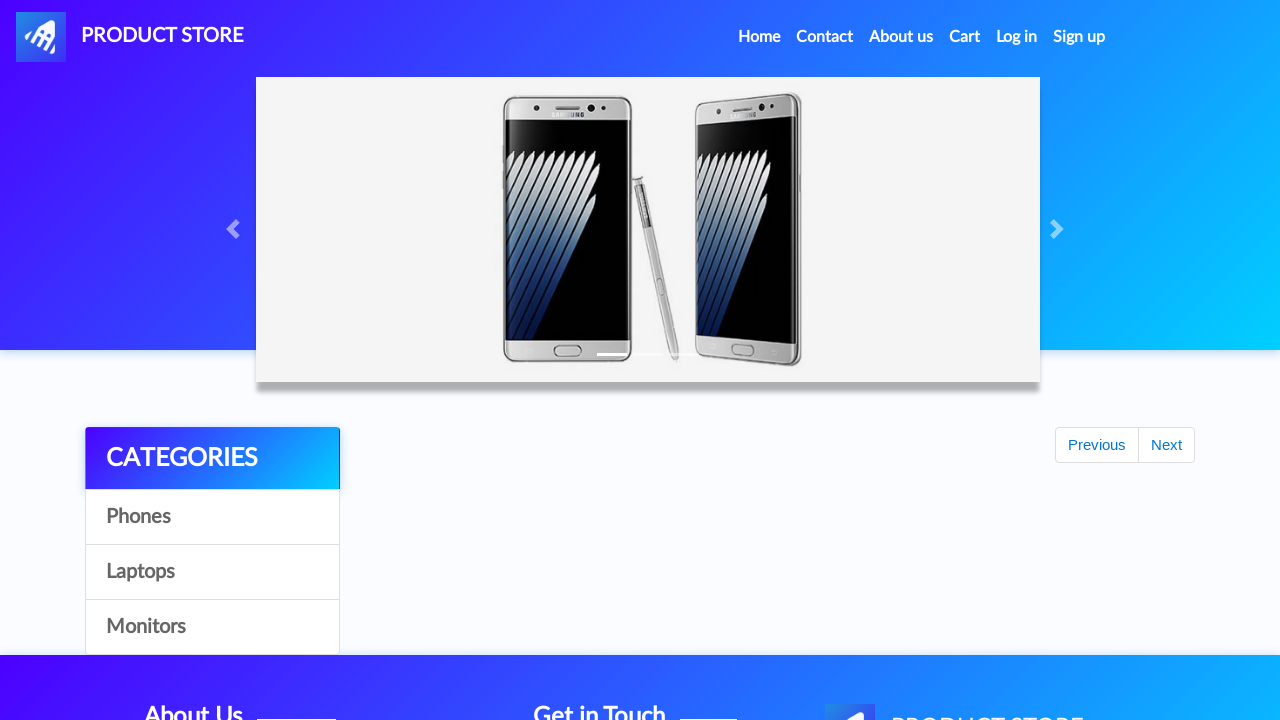

Set up dialog handler to accept confirmation alert
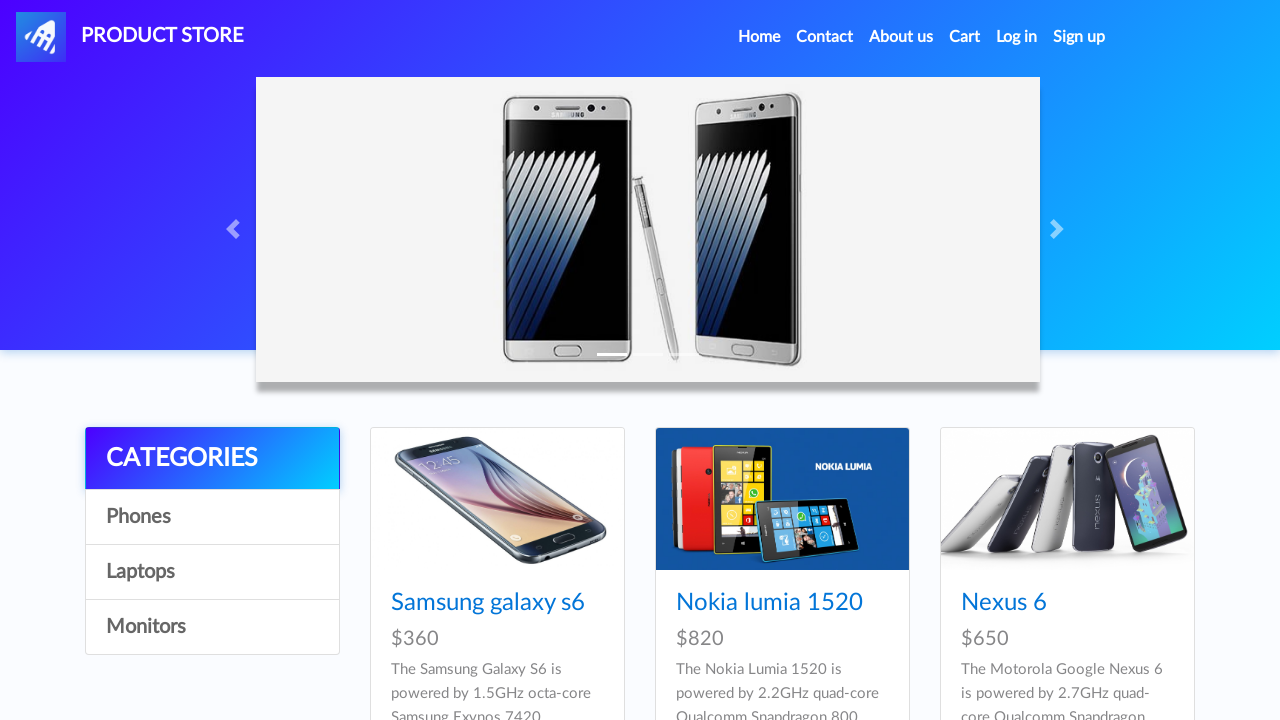

Waited for confirmation alert to be processed
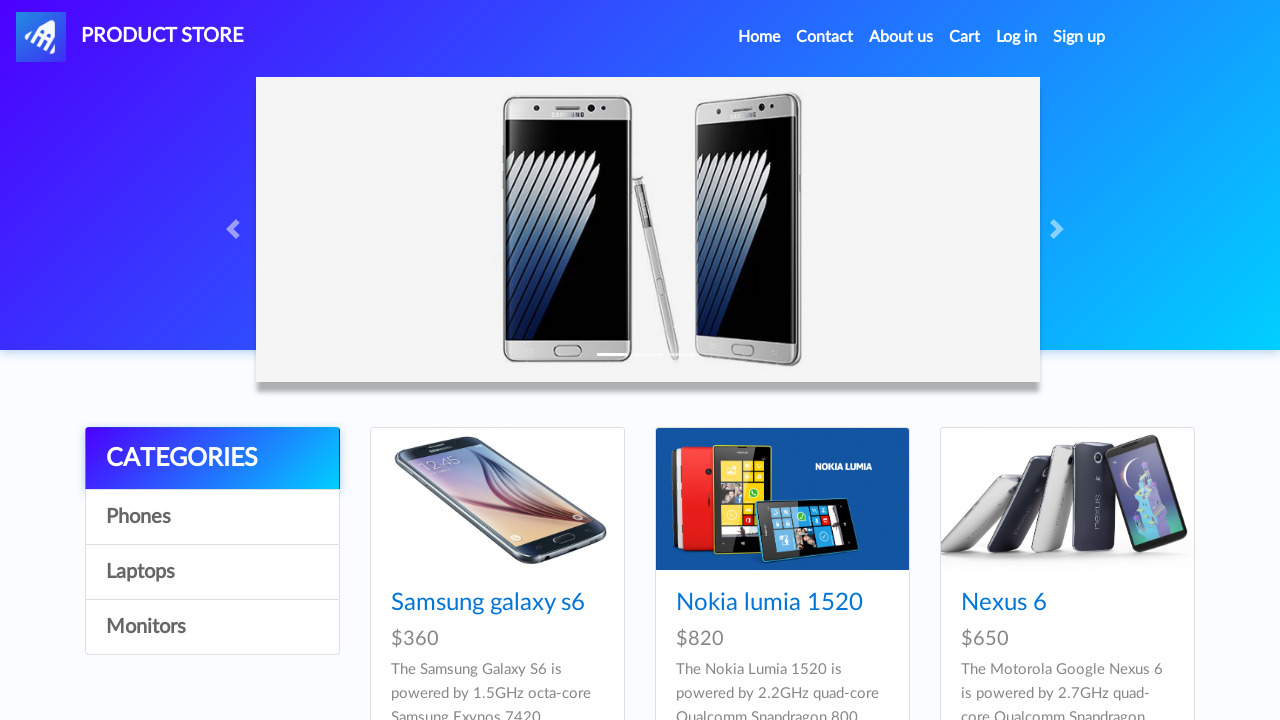

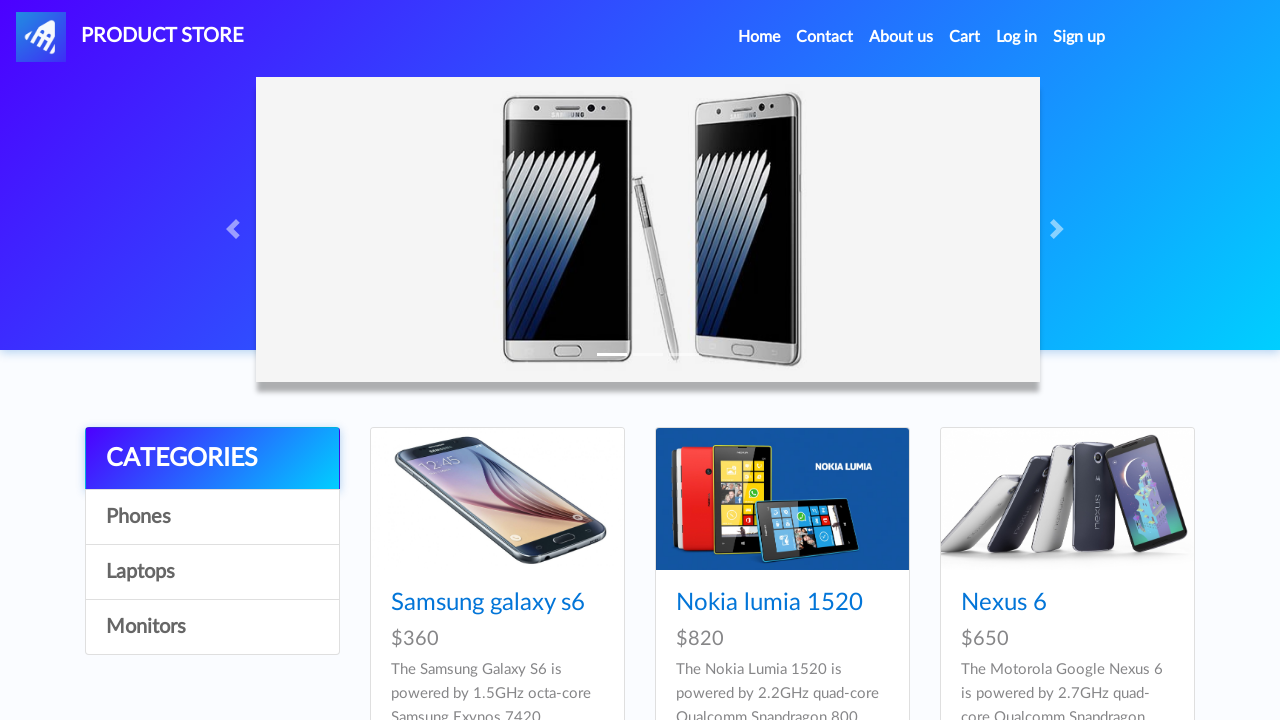